Tests alert functionality by entering a name and triggering an alert dialog, then interacting with it

Starting URL: https://rahulshettyacademy.com/AutomationPractice/

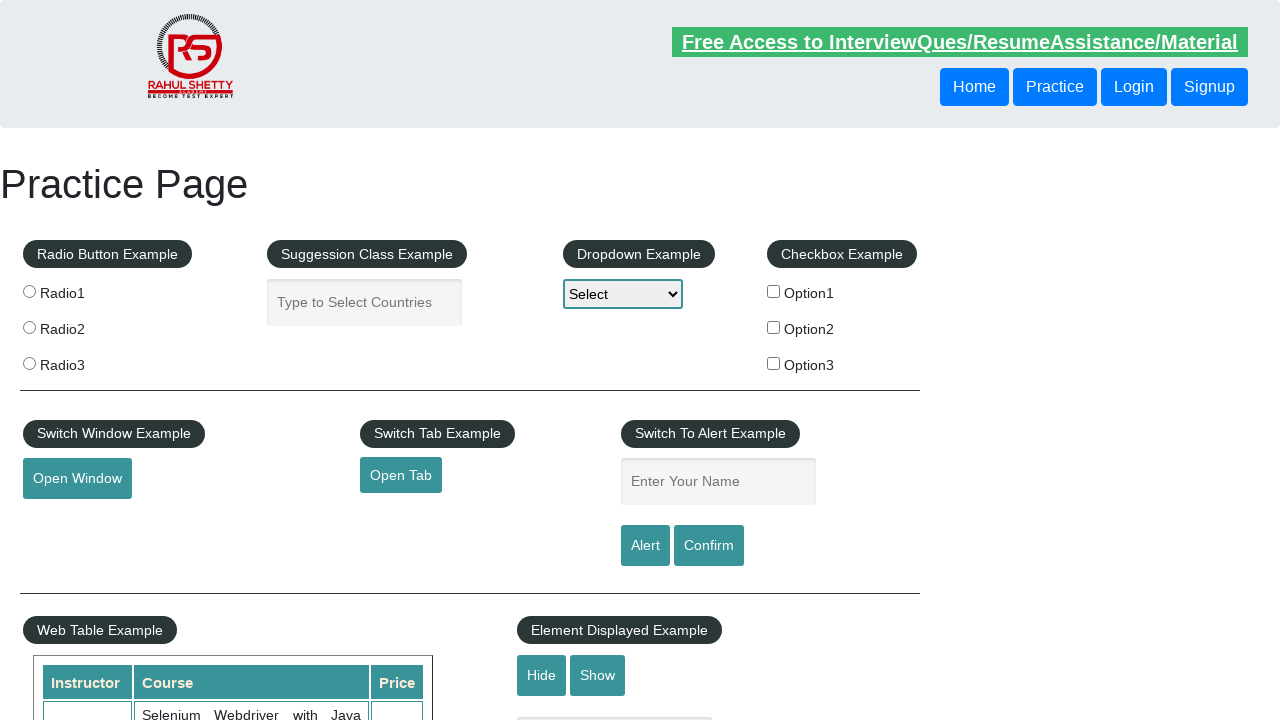

Filled name field with 'Albert' on #name
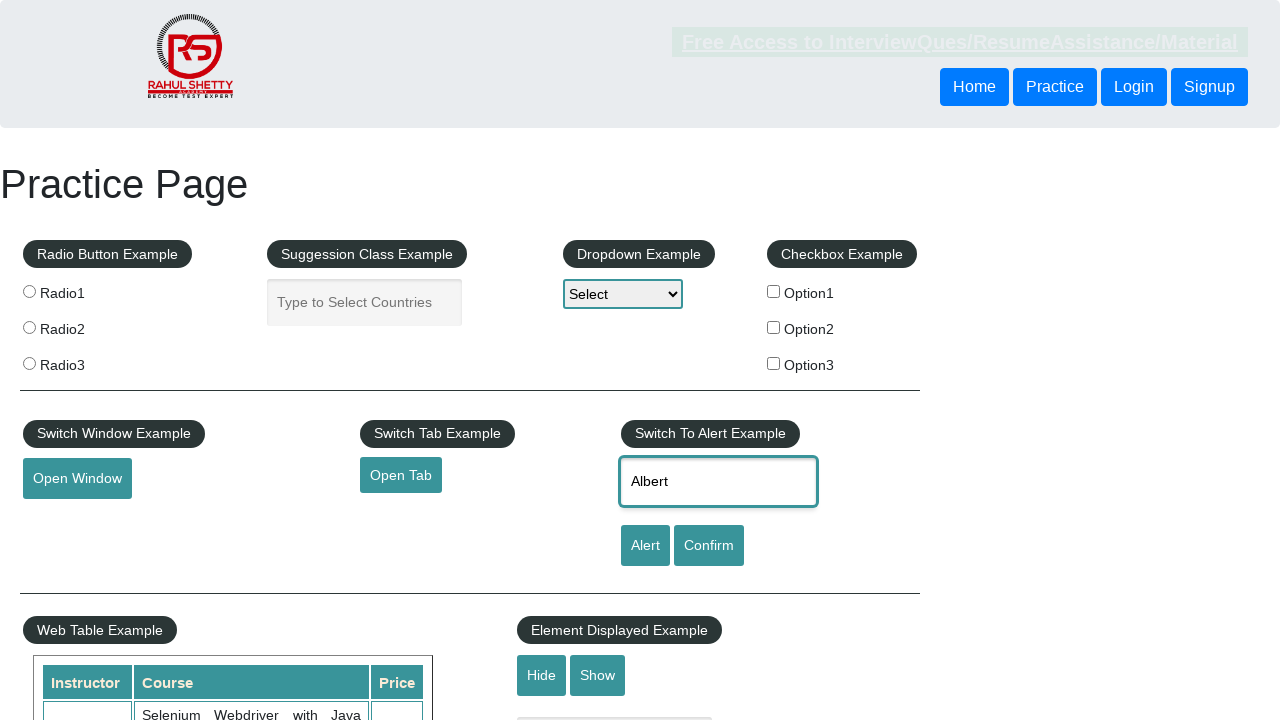

Clicked alert button to trigger alert dialog at (645, 546) on #alertbtn
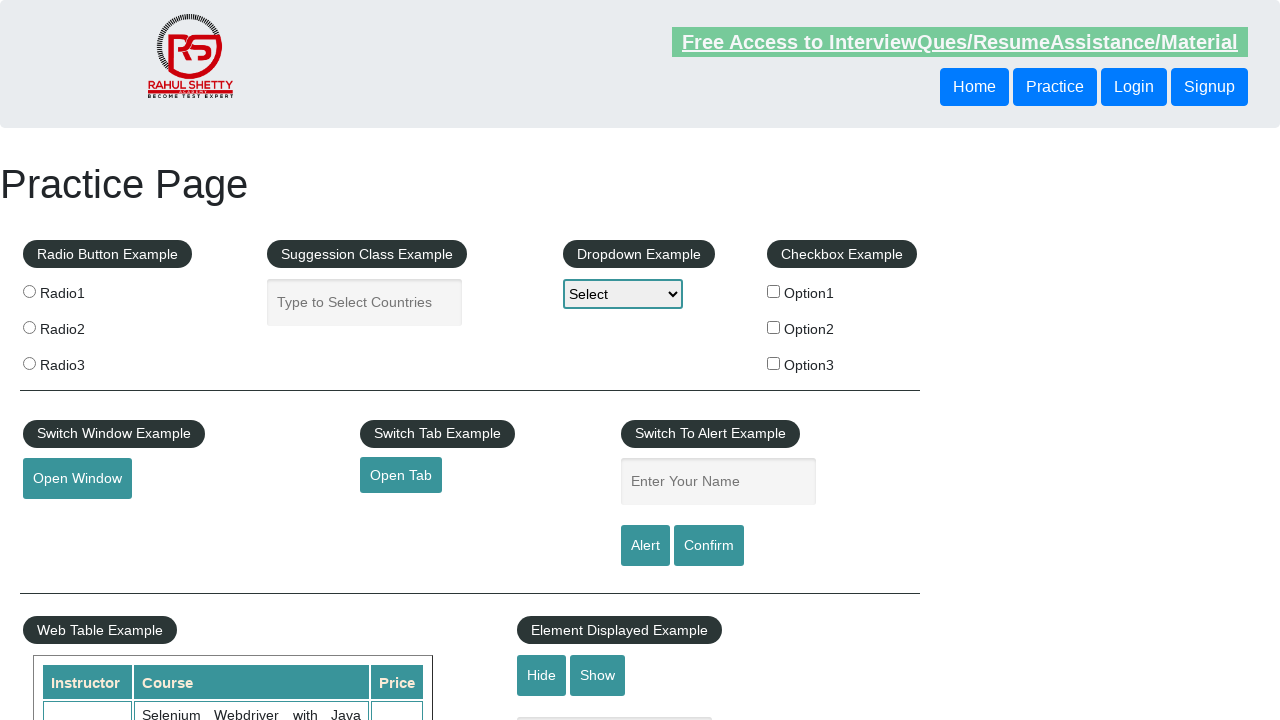

Set up dialog handler to accept alert
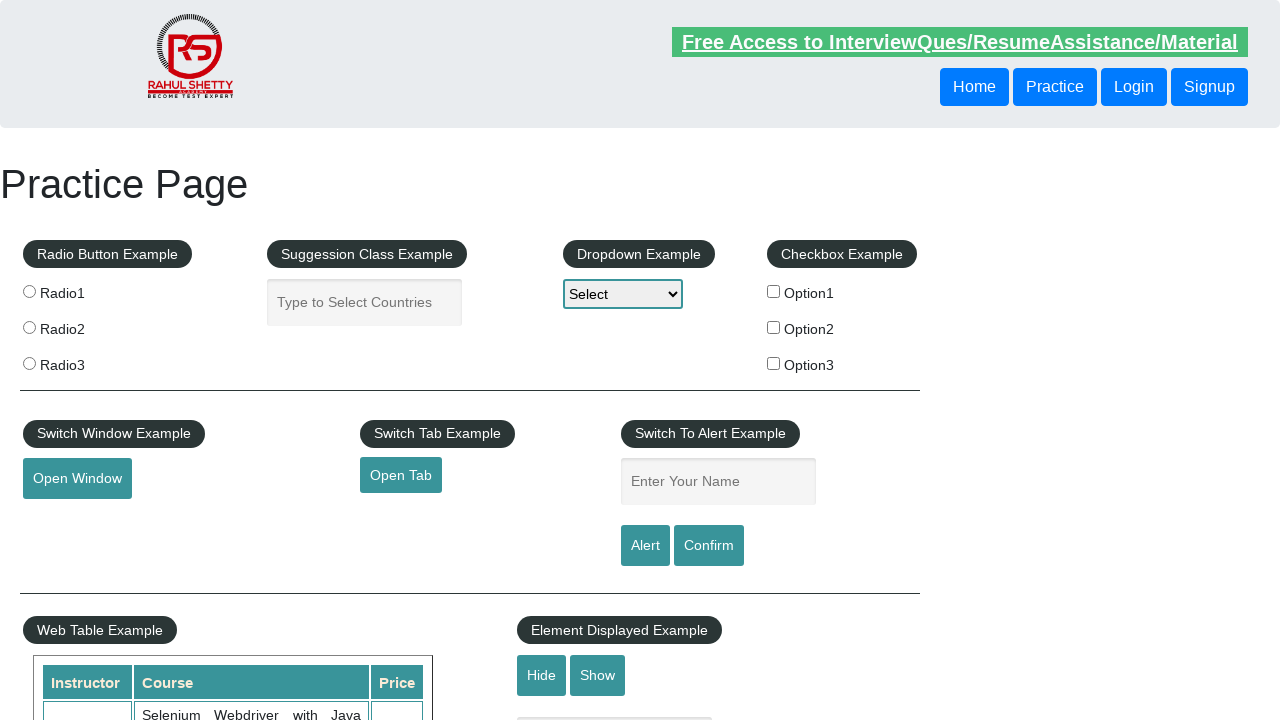

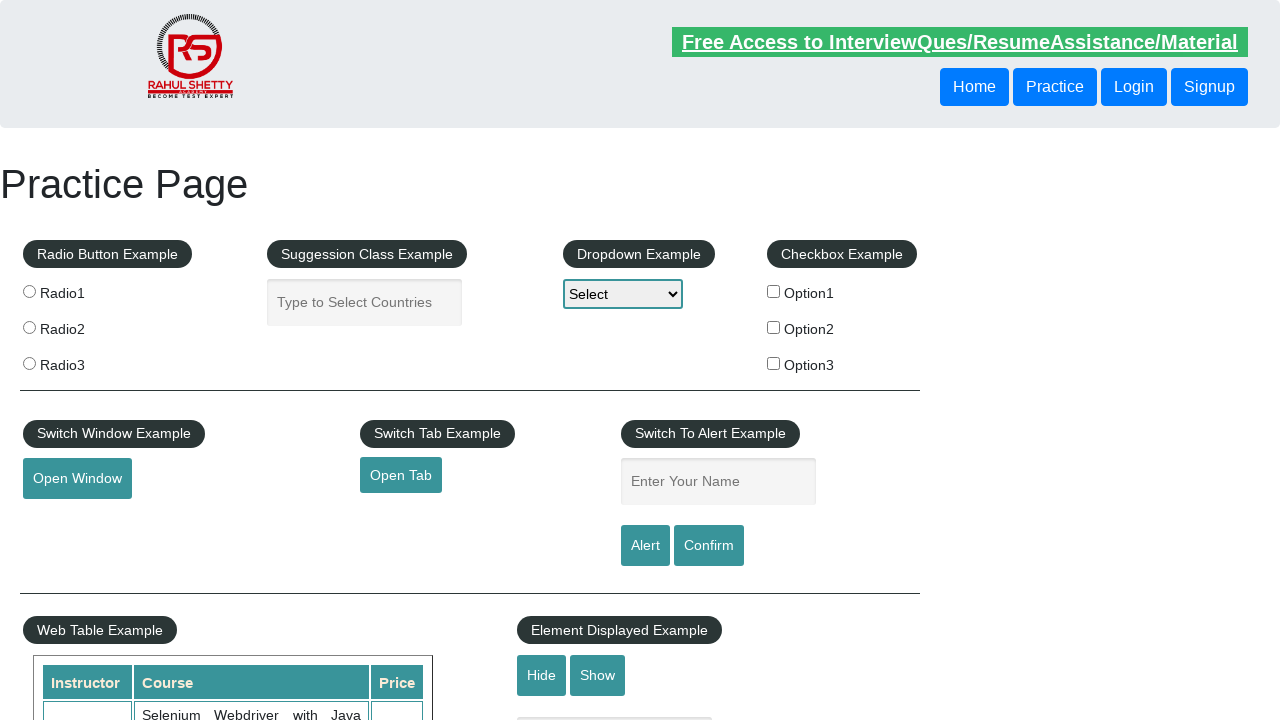